Tests editing a todo item by double-clicking and entering new text

Starting URL: https://demo.playwright.dev/todomvc

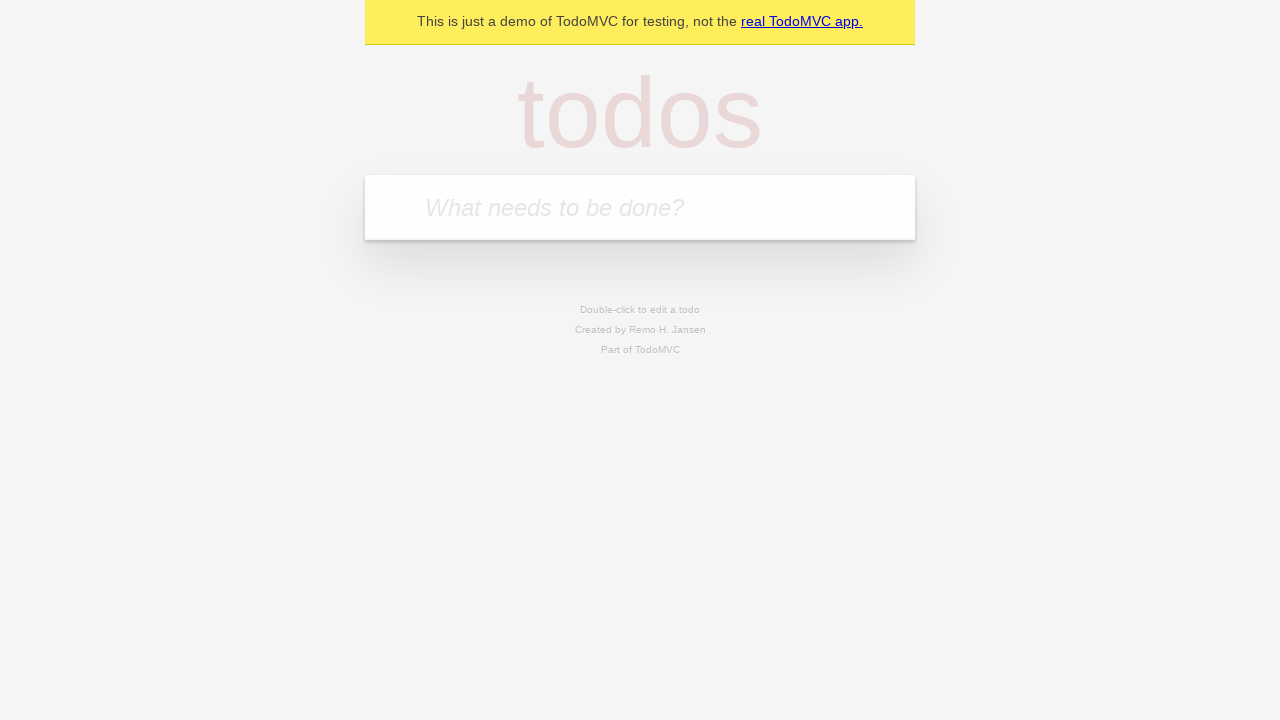

Filled new todo input with 'buy some cheese' on internal:attr=[placeholder="What needs to be done?"i]
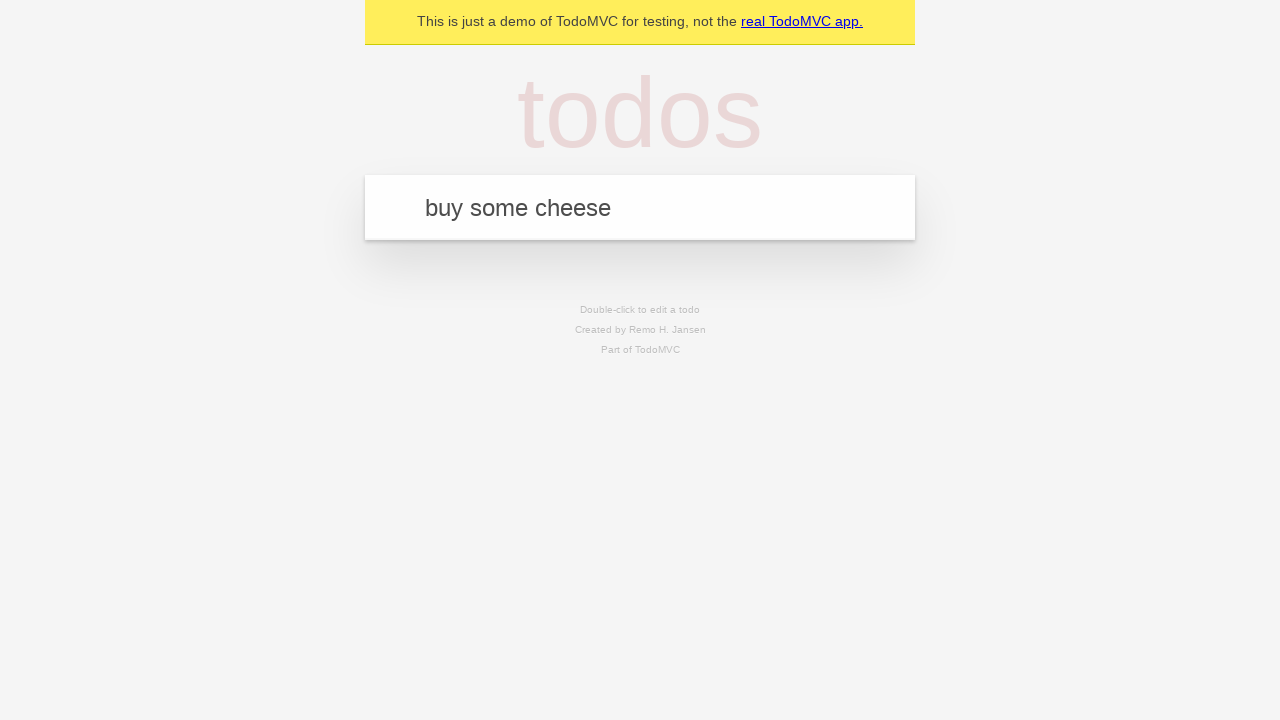

Pressed Enter to create todo 'buy some cheese' on internal:attr=[placeholder="What needs to be done?"i]
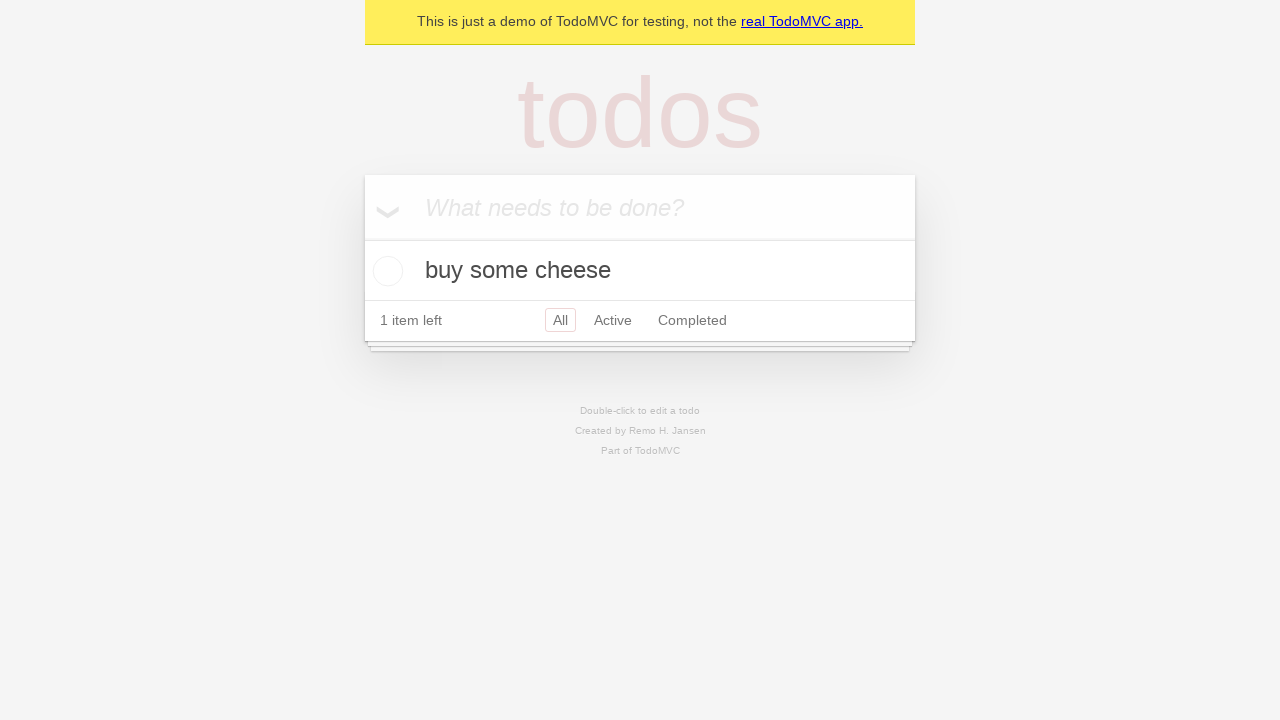

Filled new todo input with 'feed the cat' on internal:attr=[placeholder="What needs to be done?"i]
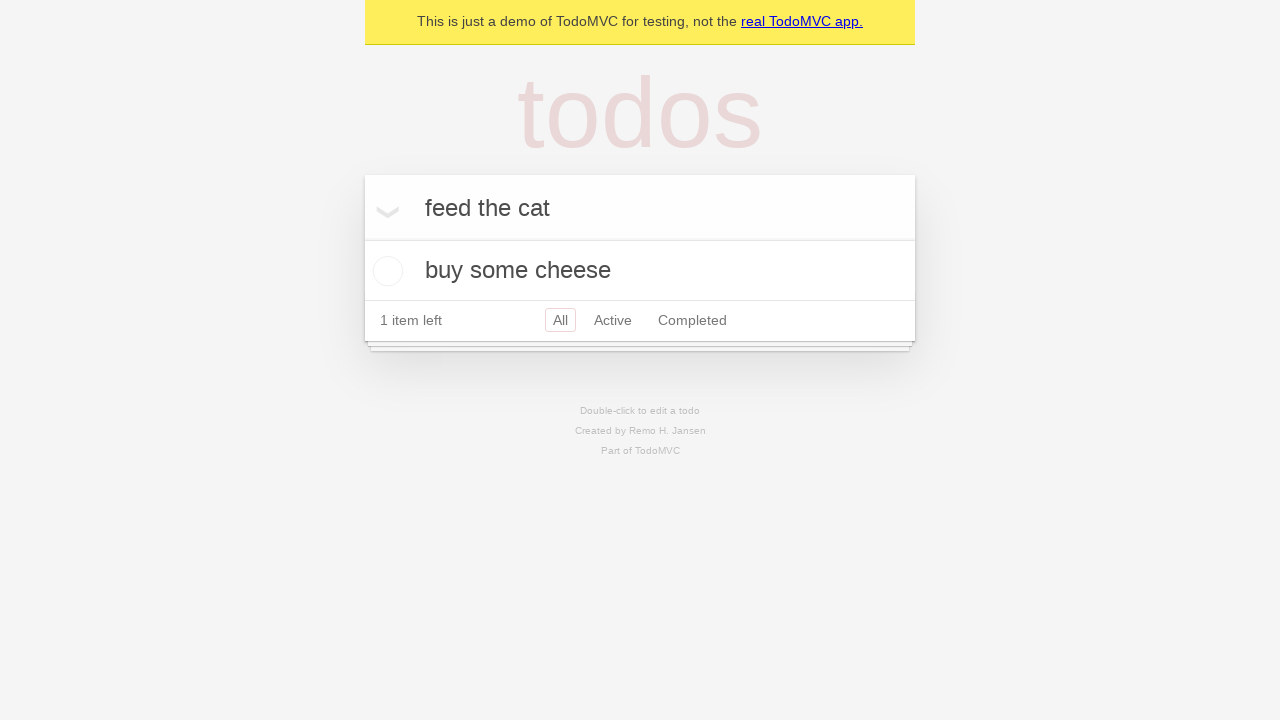

Pressed Enter to create todo 'feed the cat' on internal:attr=[placeholder="What needs to be done?"i]
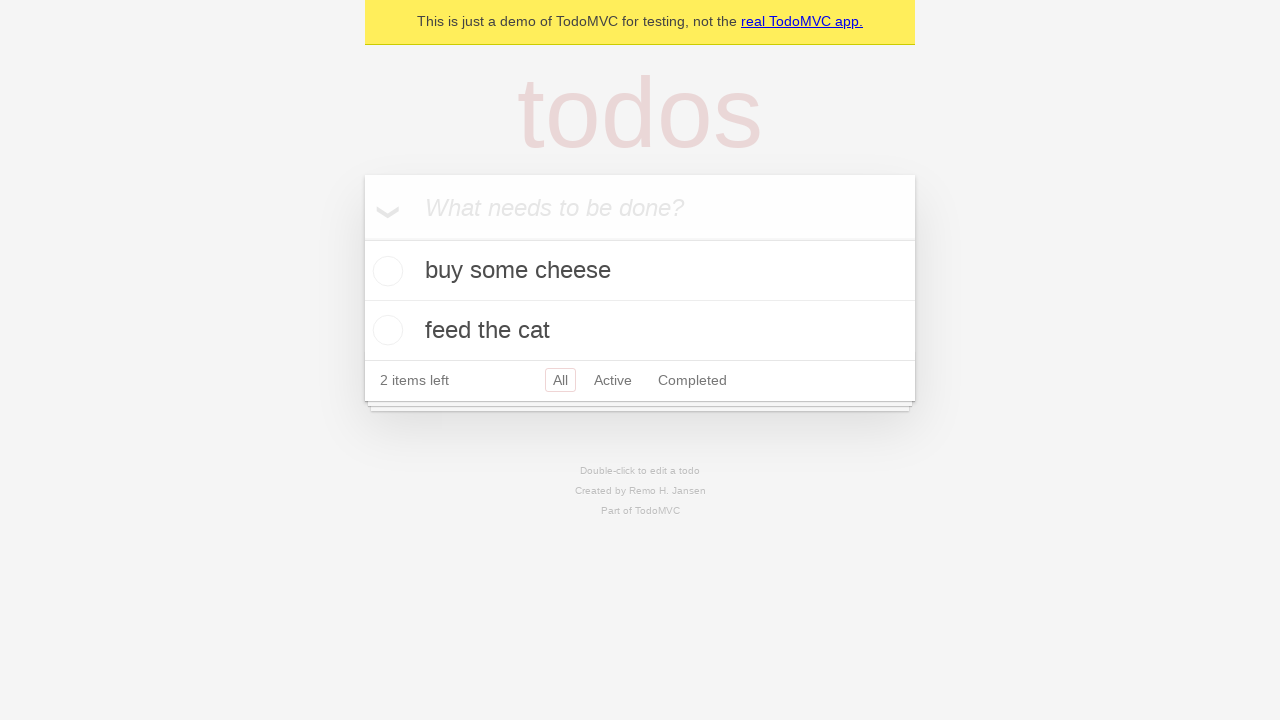

Filled new todo input with 'book a doctors appointment' on internal:attr=[placeholder="What needs to be done?"i]
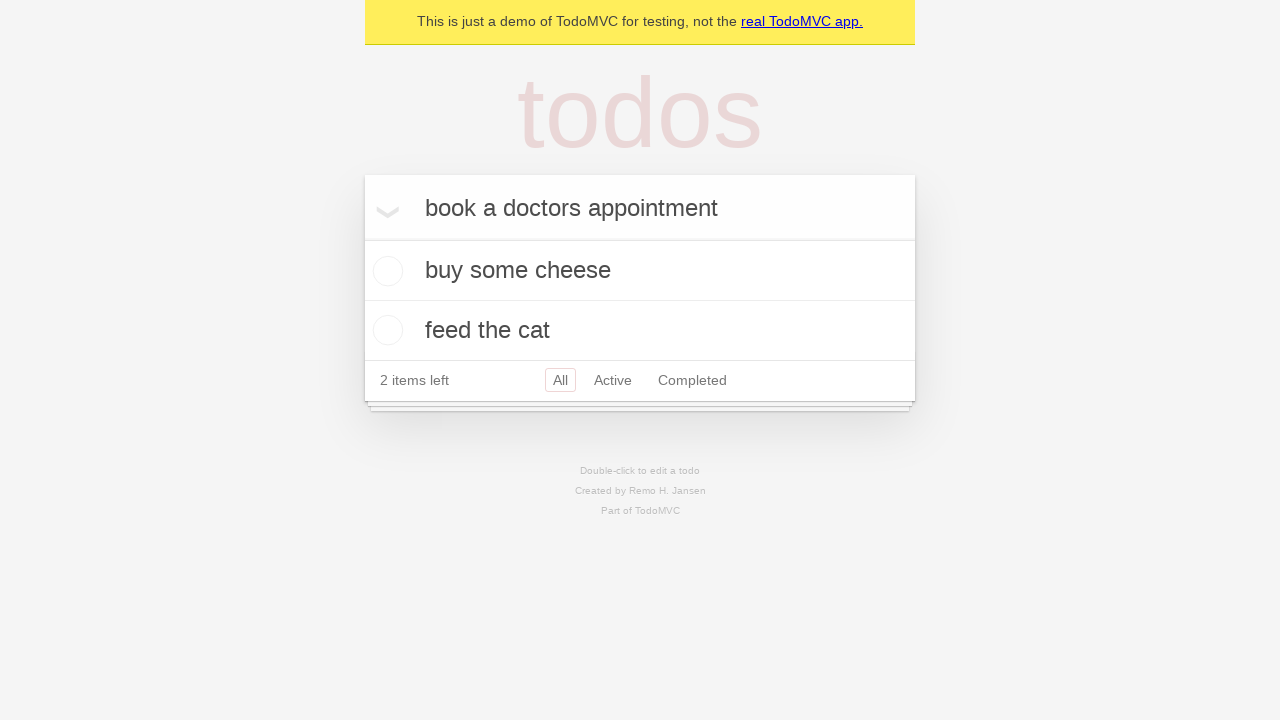

Pressed Enter to create todo 'book a doctors appointment' on internal:attr=[placeholder="What needs to be done?"i]
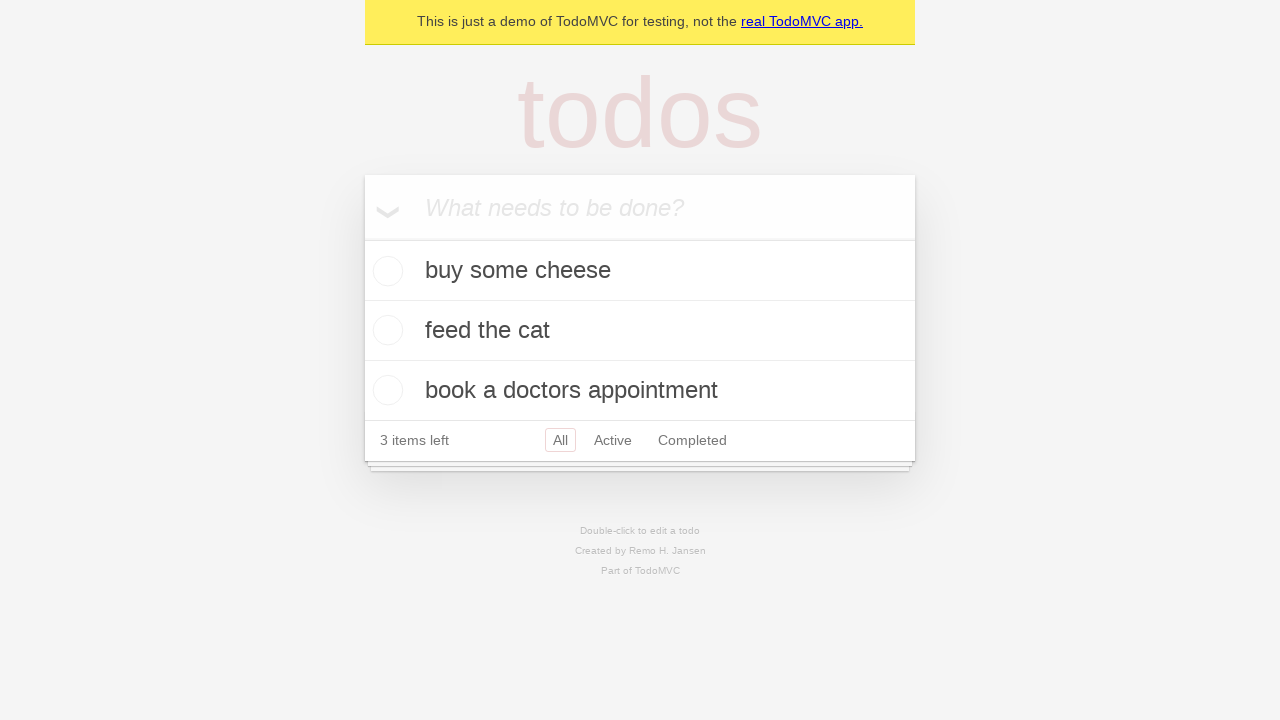

Retrieved all todo items
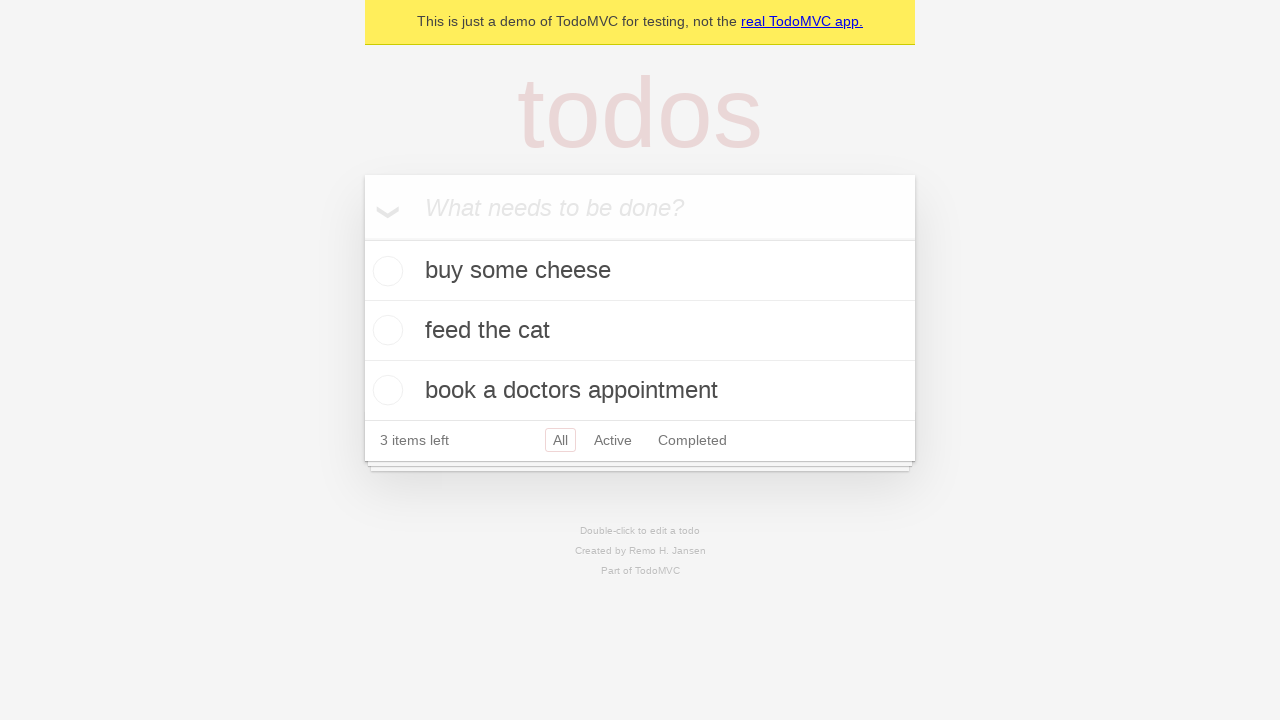

Selected the second todo item
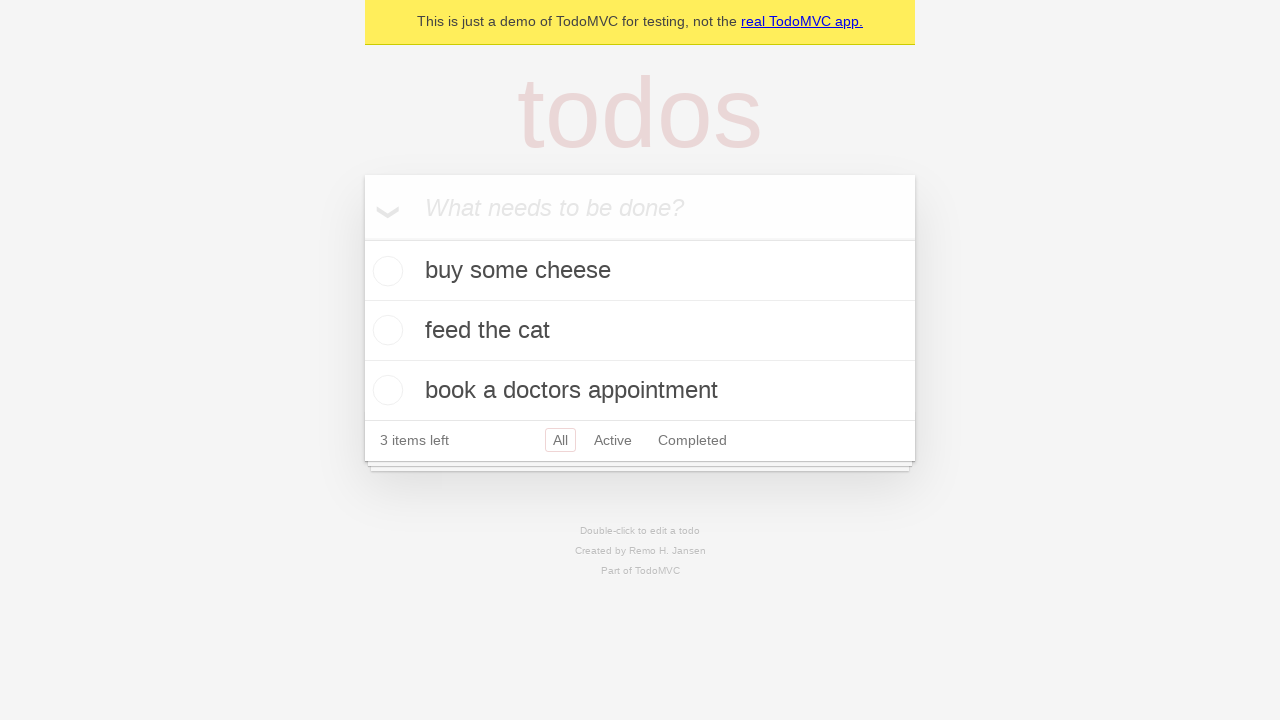

Double-clicked second todo to enter edit mode at (640, 331) on internal:testid=[data-testid="todo-item"s] >> nth=1
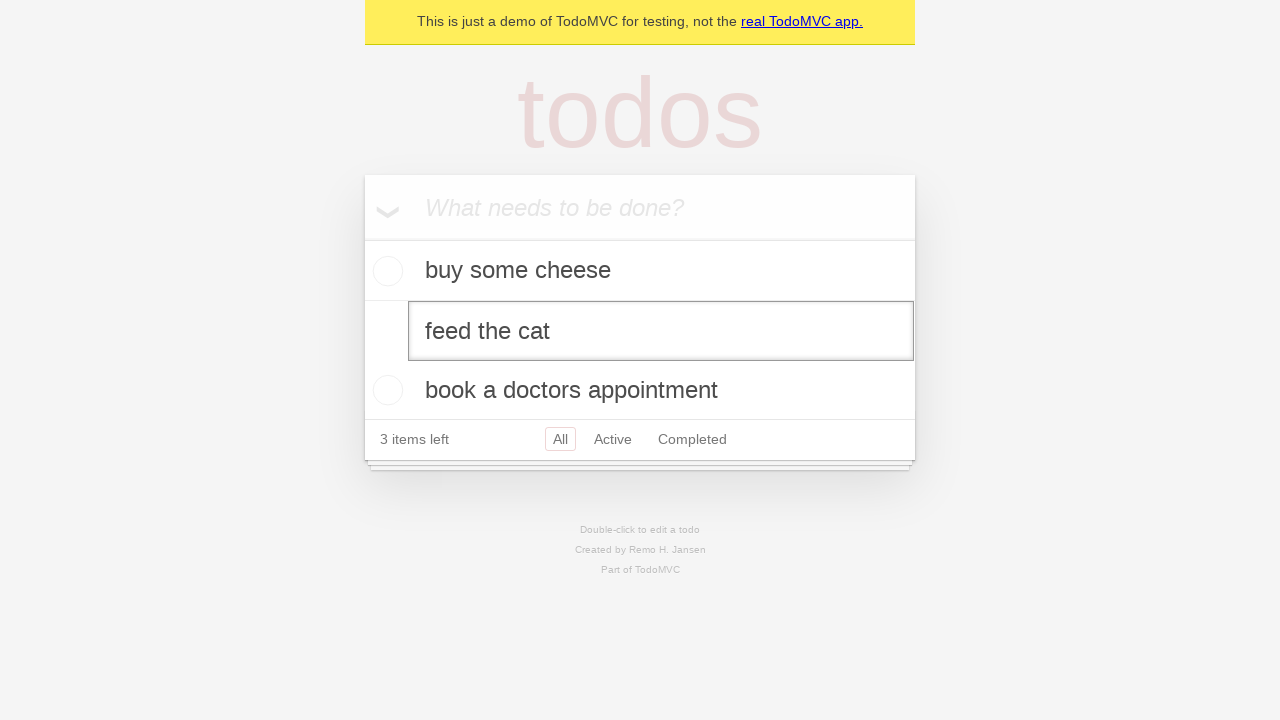

Filled edit textbox with new todo text 'buy some sausages' on internal:testid=[data-testid="todo-item"s] >> nth=1 >> internal:role=textbox[nam
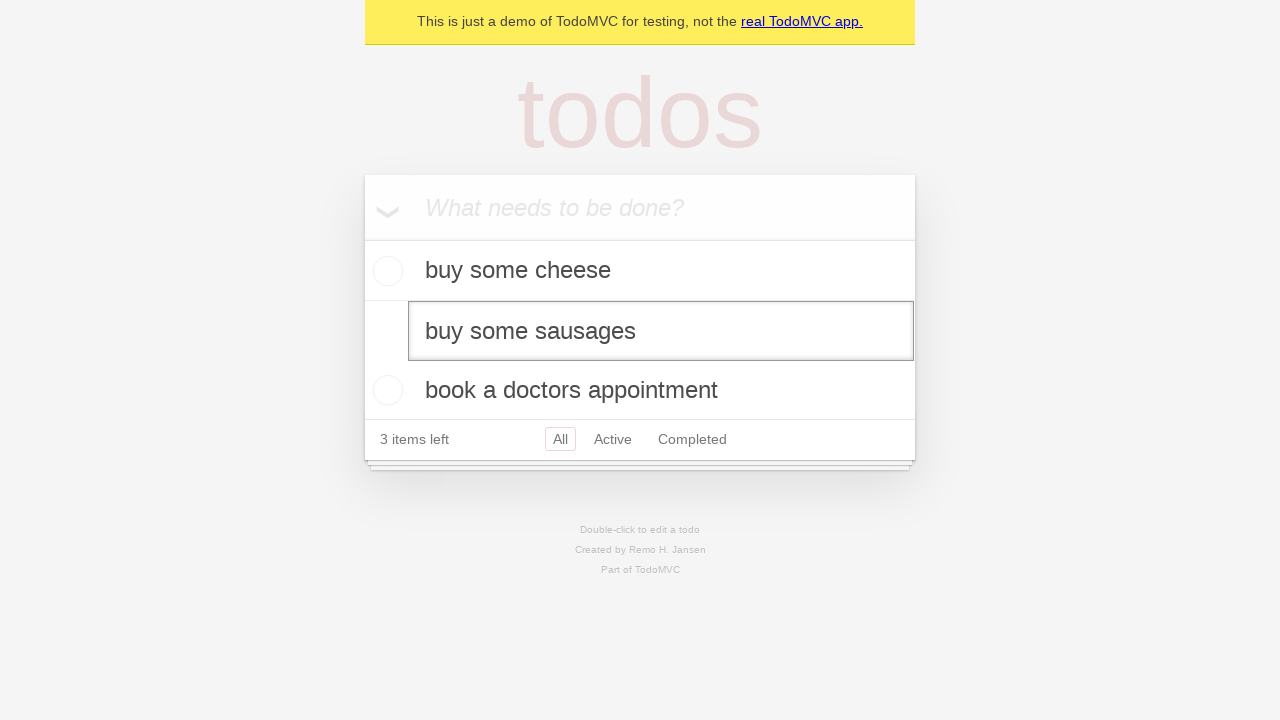

Pressed Enter to save the edited todo on internal:testid=[data-testid="todo-item"s] >> nth=1 >> internal:role=textbox[nam
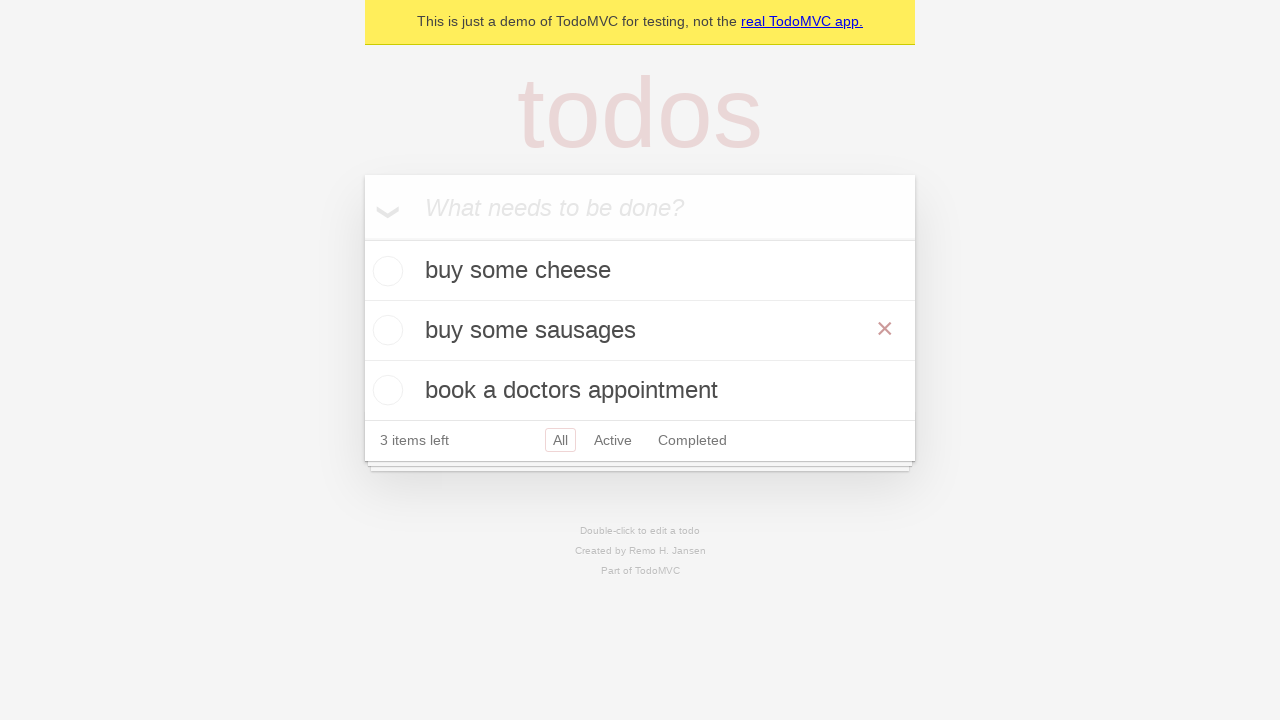

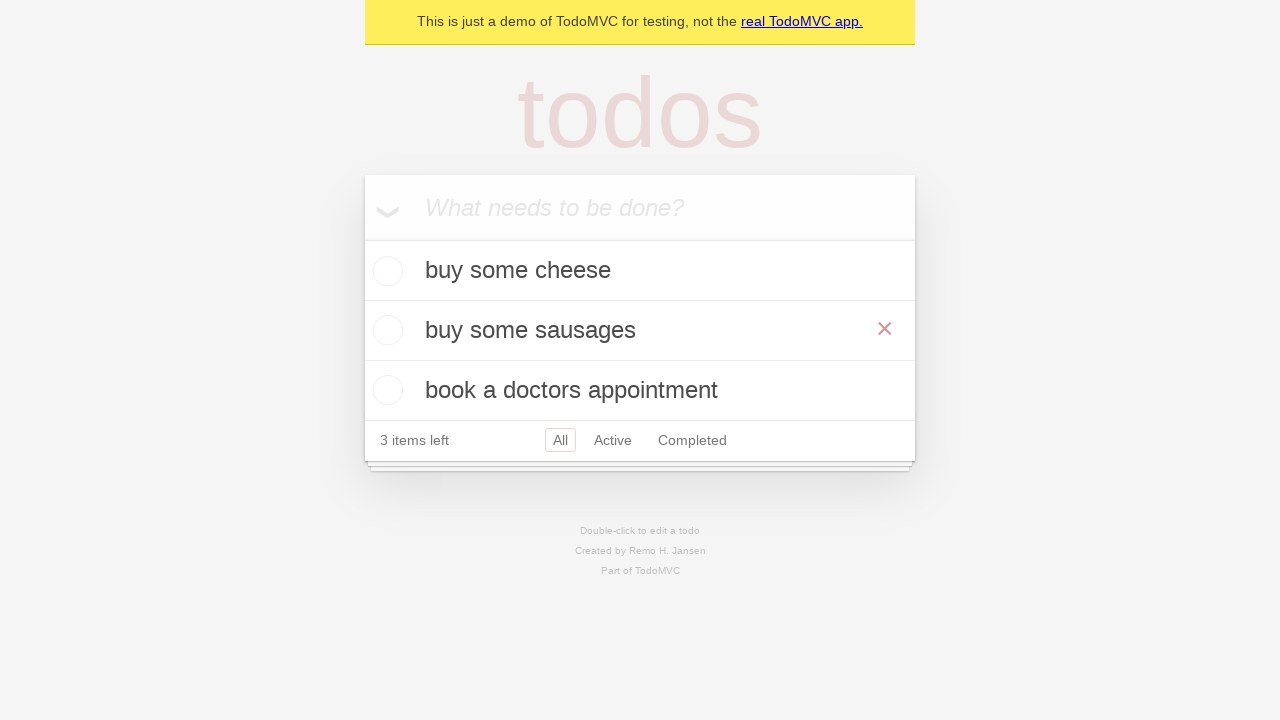